Demonstrates JavaScript executor functionality by filling a name field and clicking a radio button using JavaScript instead of standard Selenium methods

Starting URL: https://testautomationpractice.blogspot.com/

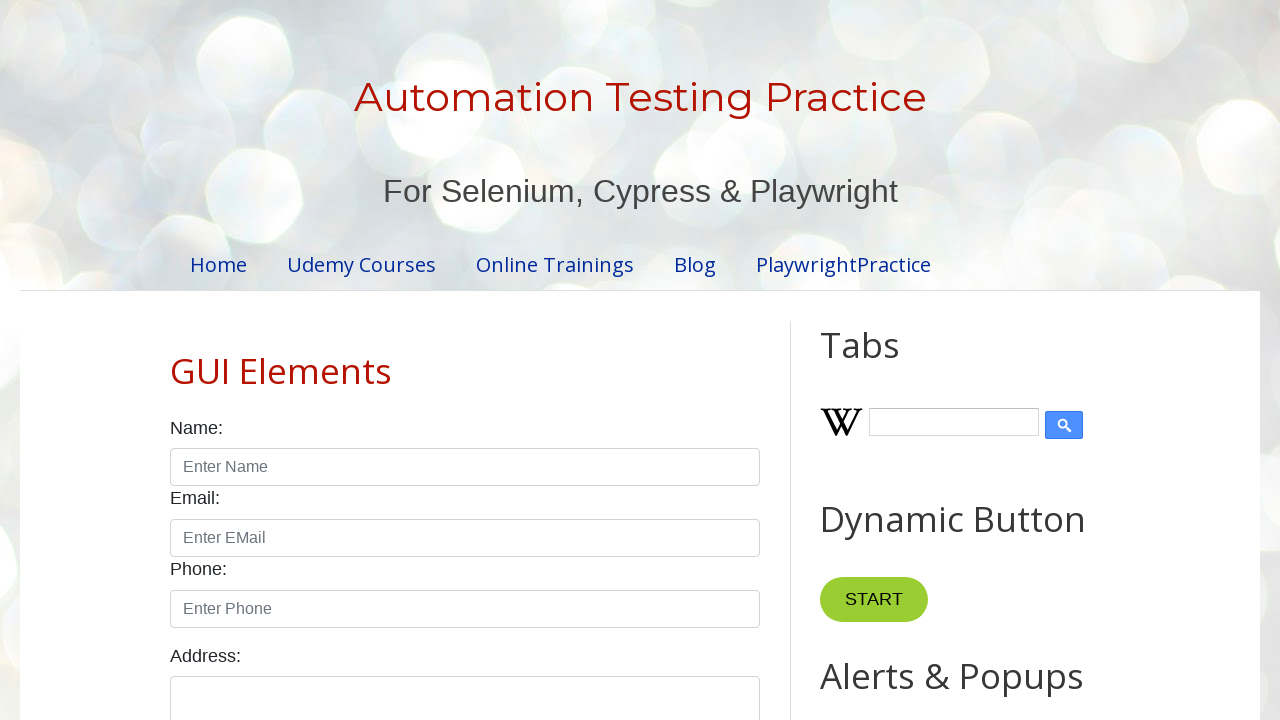

Filled name input field with 'john' using JavaScript executor
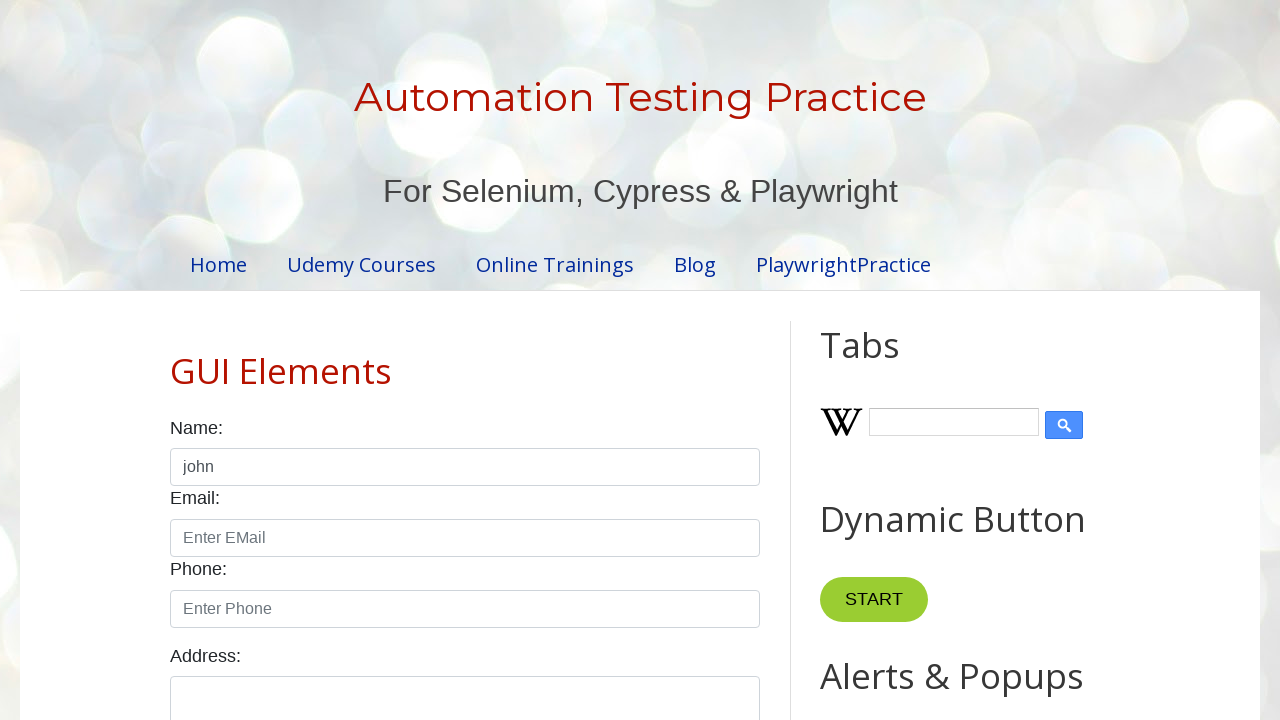

Clicked male radio button using JavaScript executor
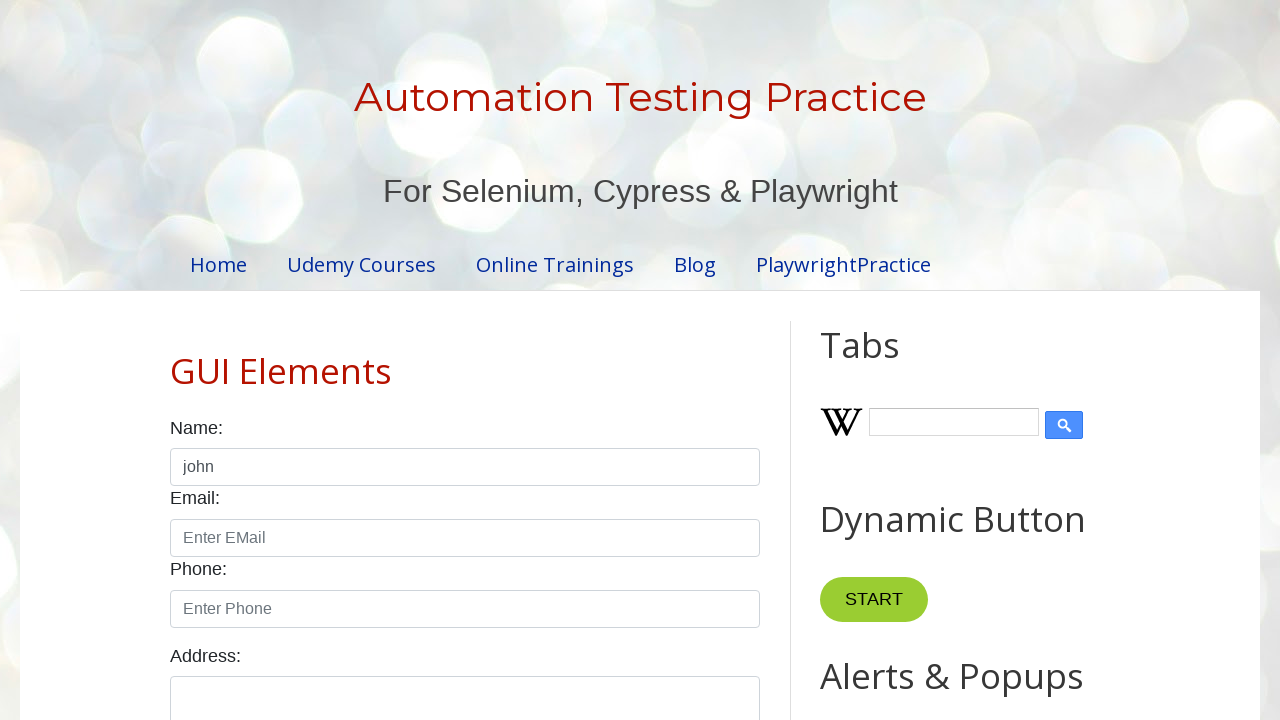

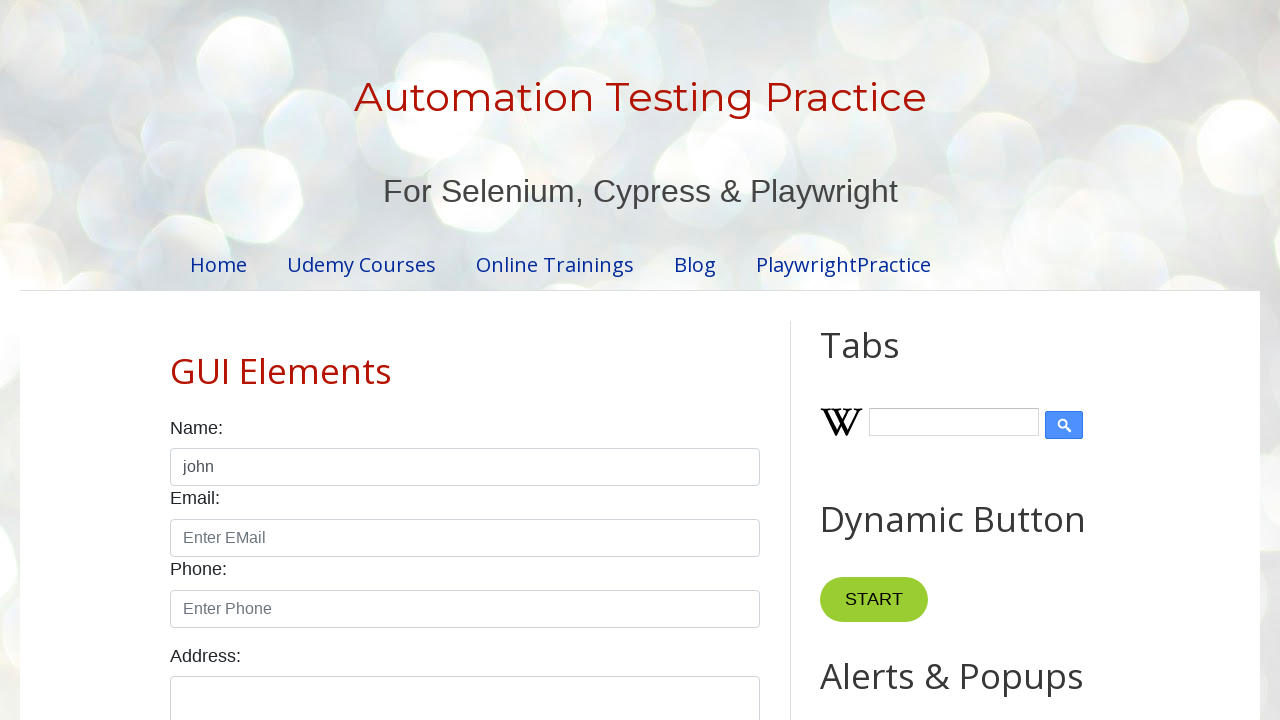